Tests A/B test opt-out by adding the opt-out cookie before visiting the A/B test page, then verifying the test is bypassed.

Starting URL: http://the-internet.herokuapp.com

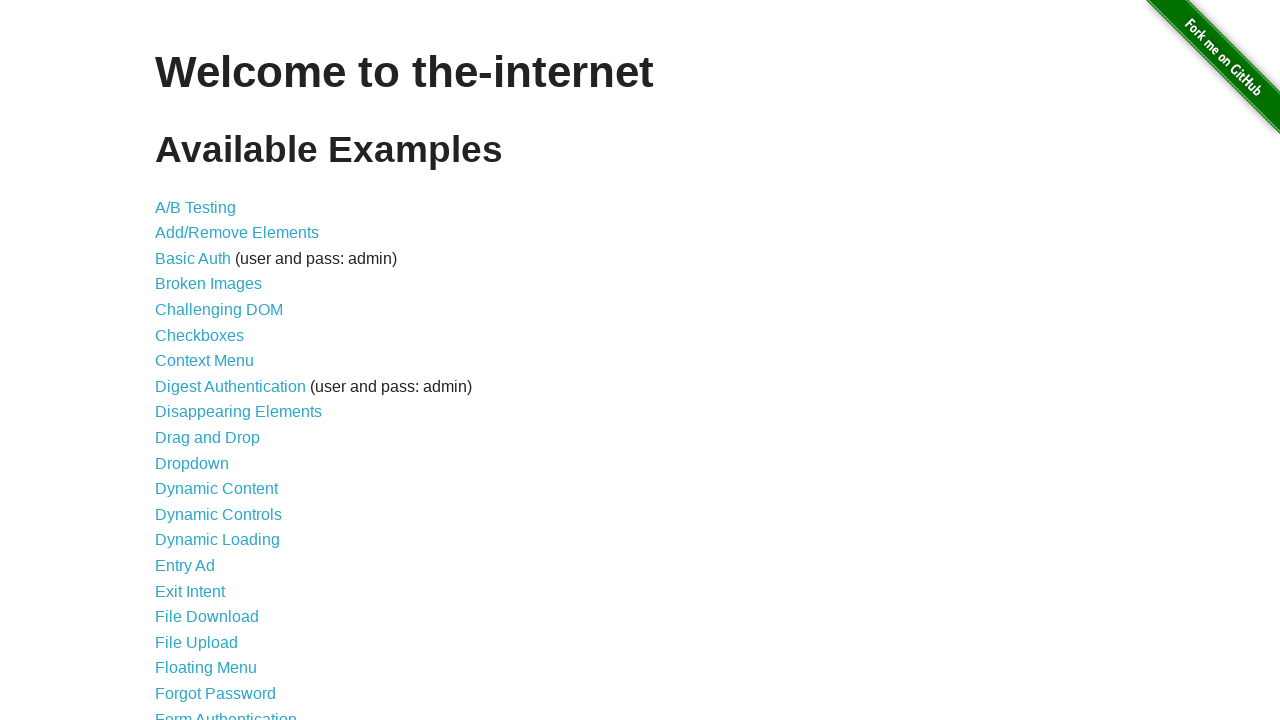

Added optimizelyOptOut cookie to opt out of A/B test
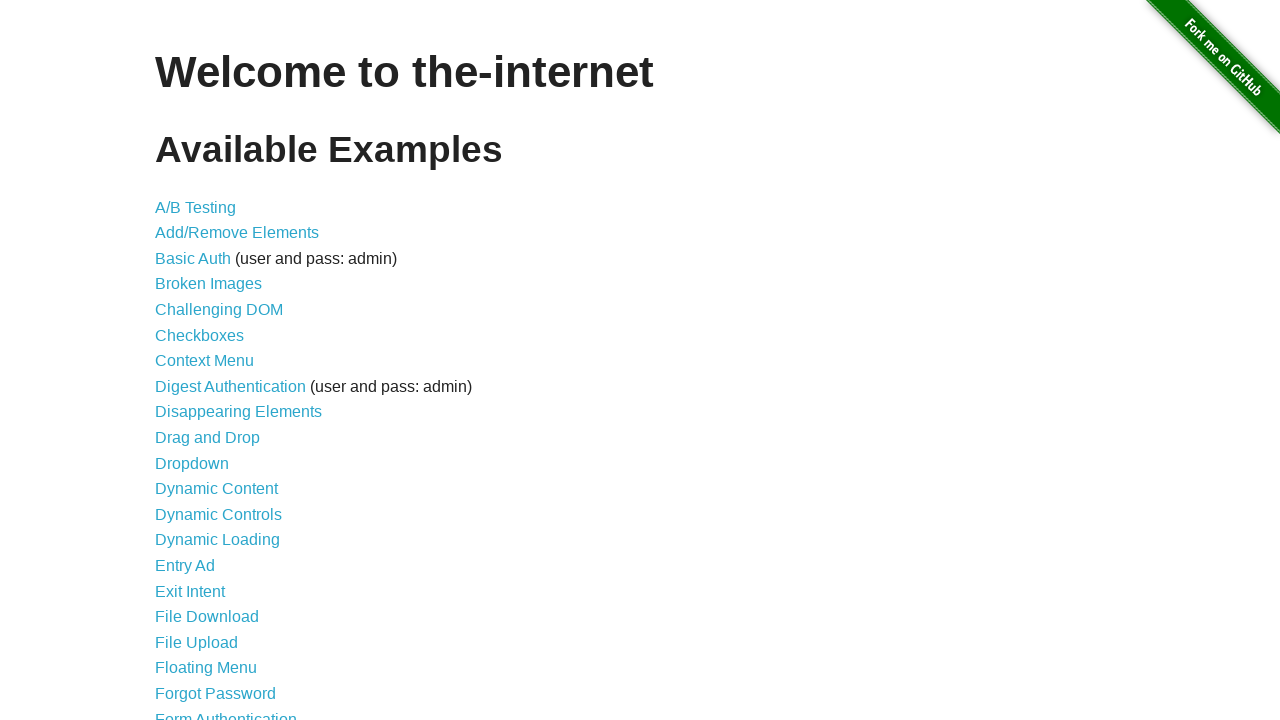

Navigated to A/B test page
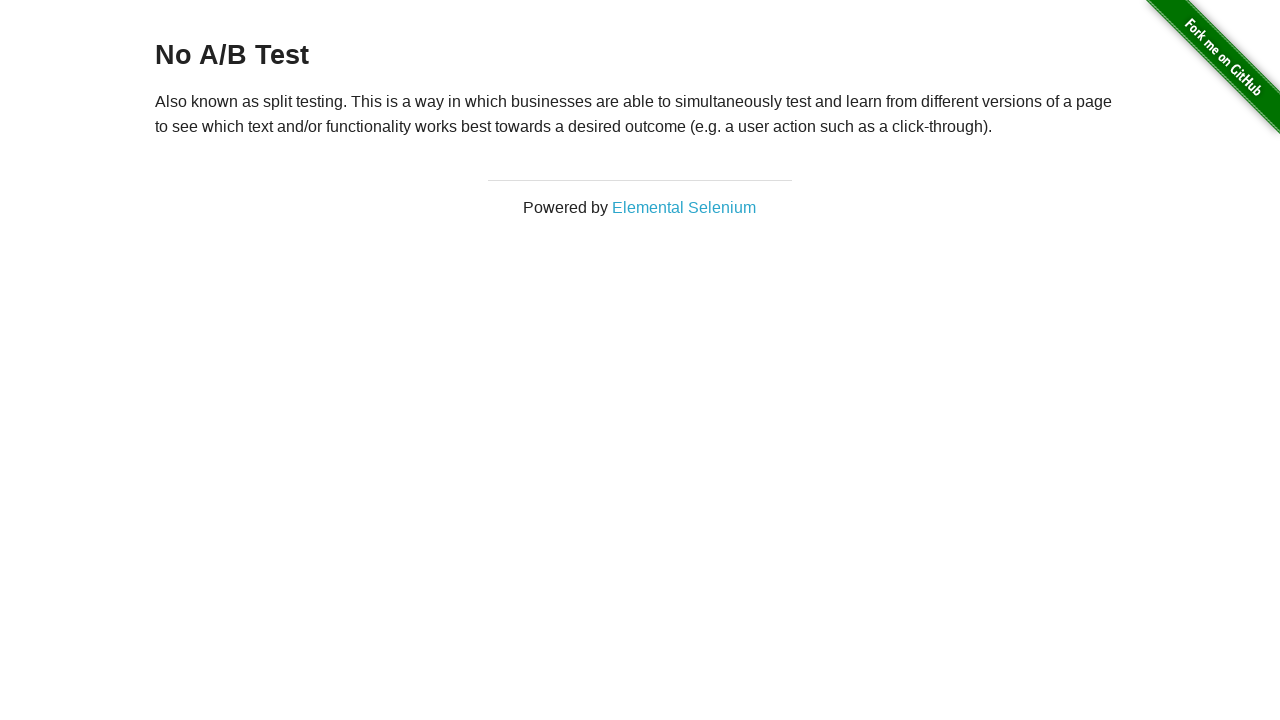

Verified A/B test was bypassed and 'No A/B Test' message is displayed
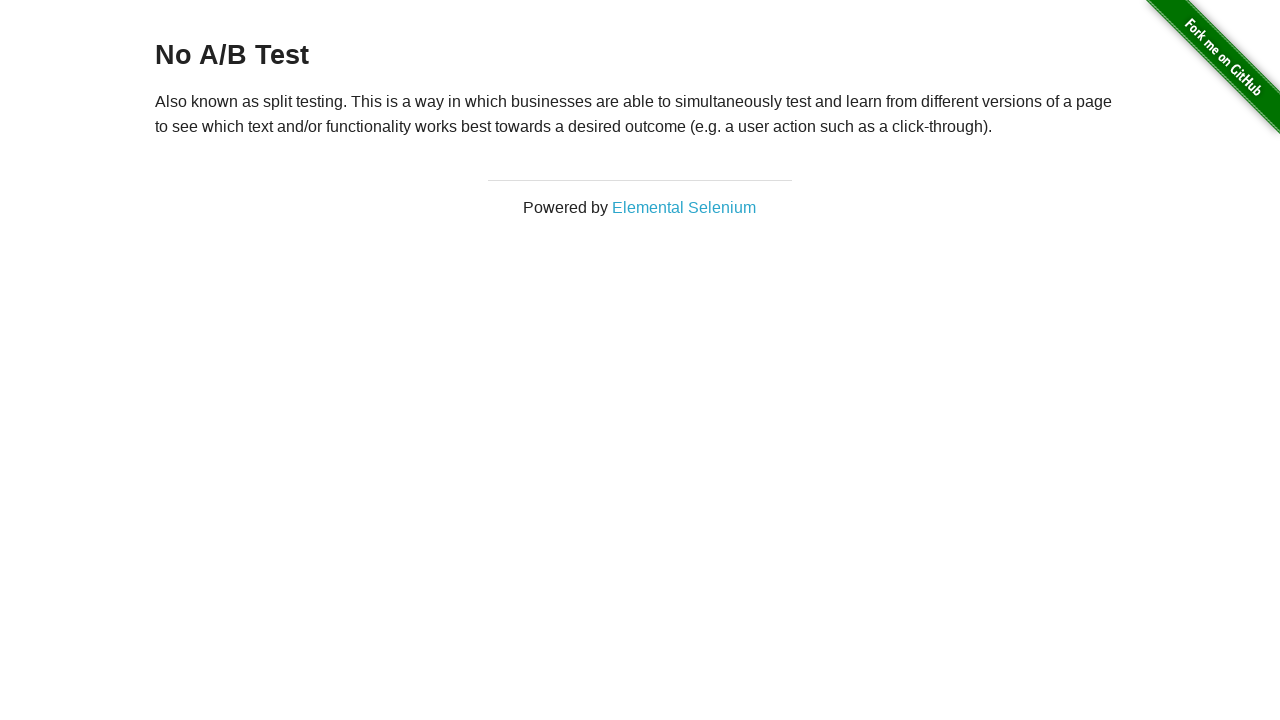

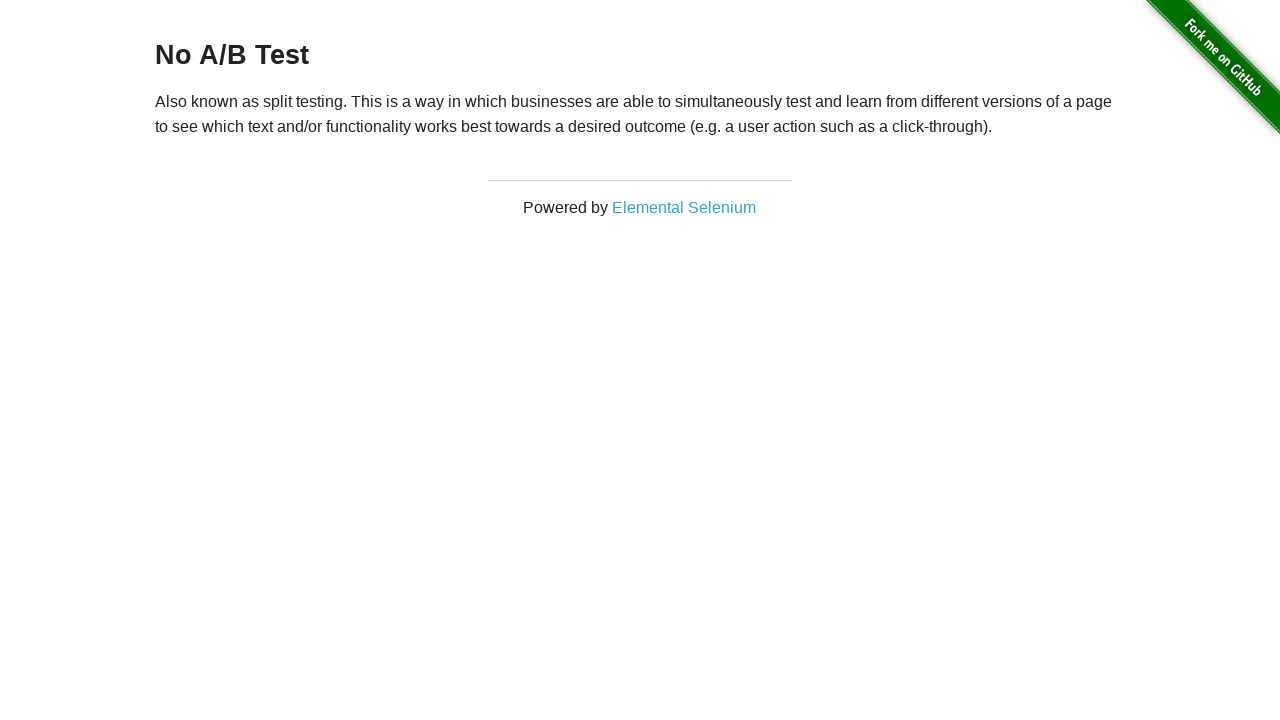